Navigates to a blog page and clicks the search button to demonstrate XPath selector usage

Starting URL: https://omayo.blogspot.com/

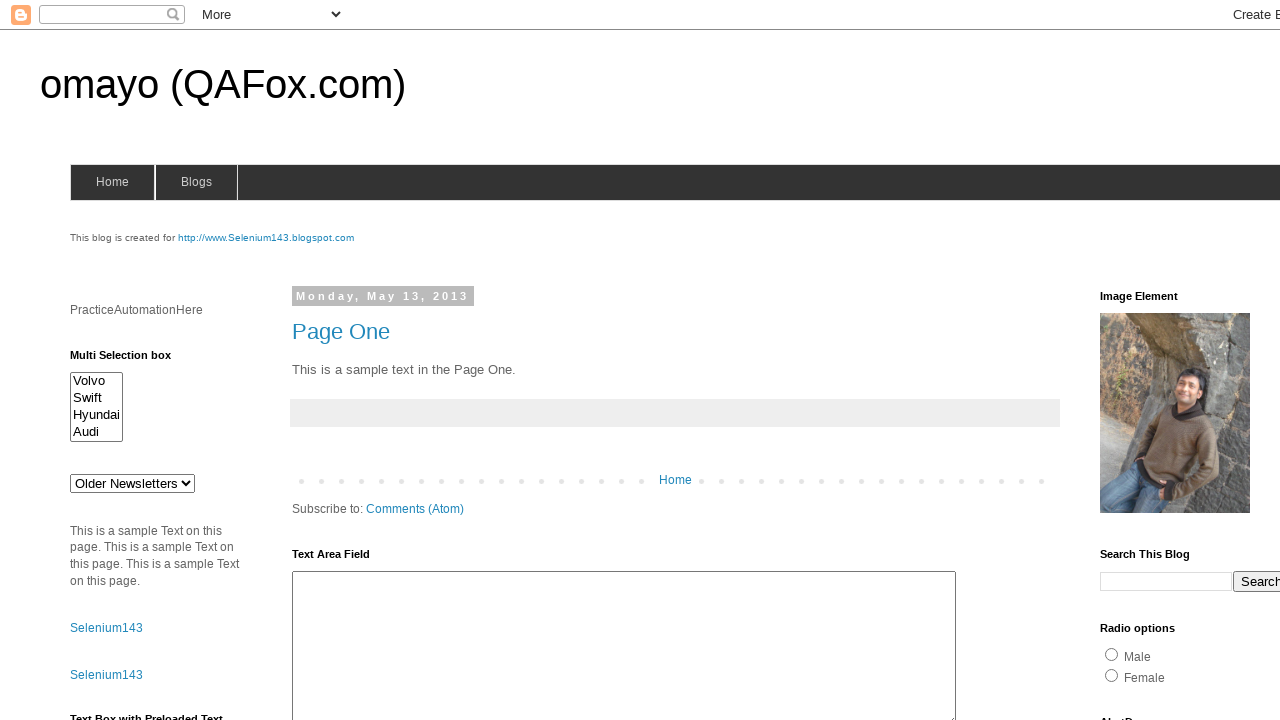

Clicked the Search button using XPath selector on omayo.blogspot.com at (1252, 581) on xpath=//input[@value='Search']
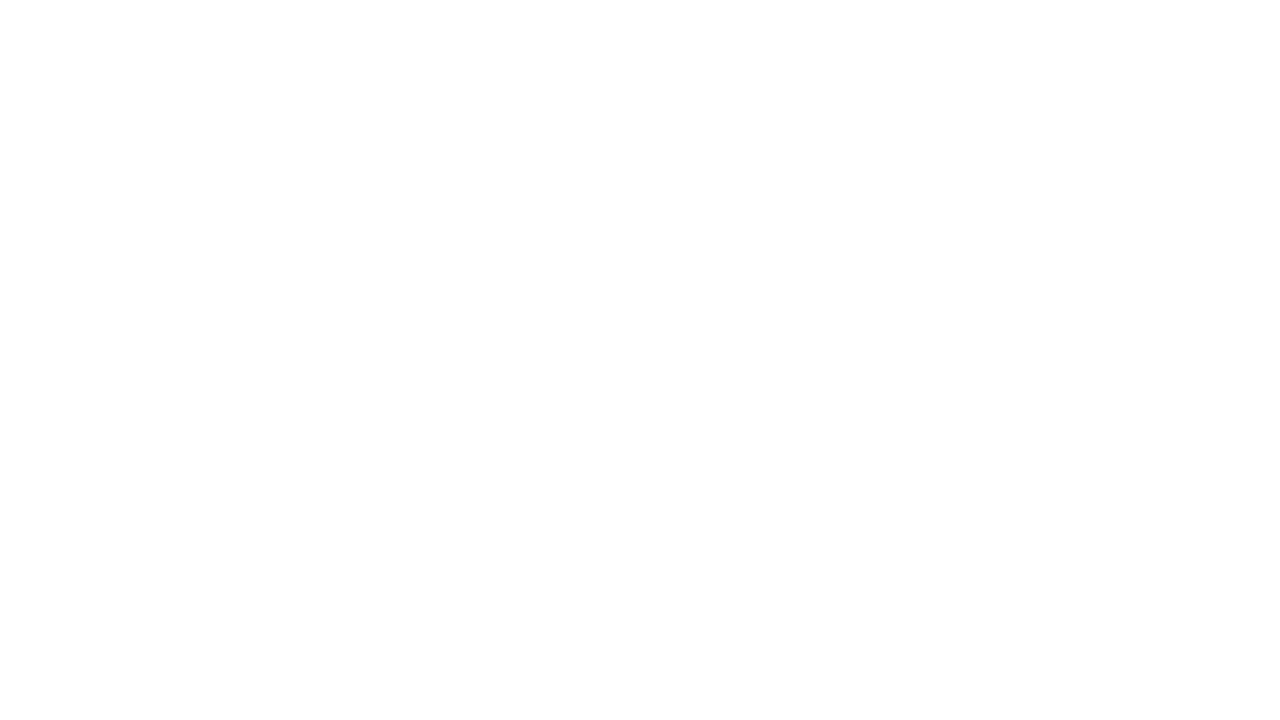

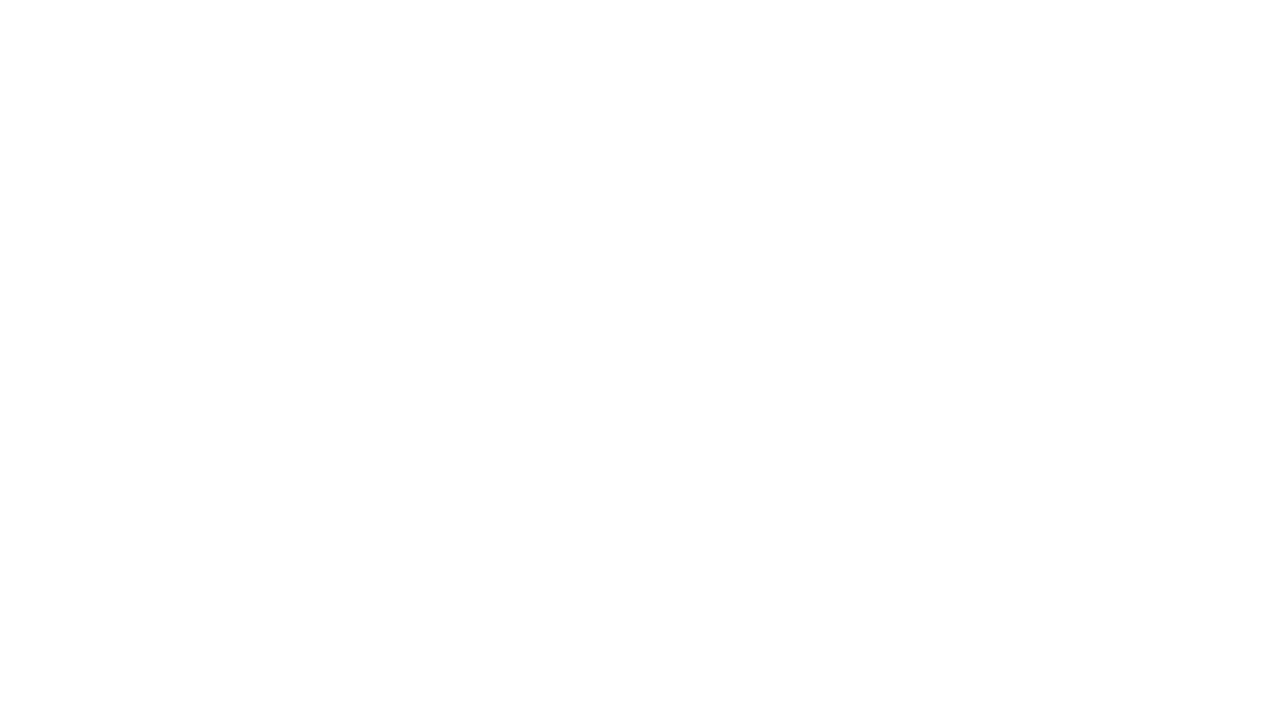